Tests right-click context menu functionality by right-clicking on an image, navigating through menu items, and verifying that a new window opens with the correct title

Starting URL: http://deluxe-menu.com/popup-mode-sample.html

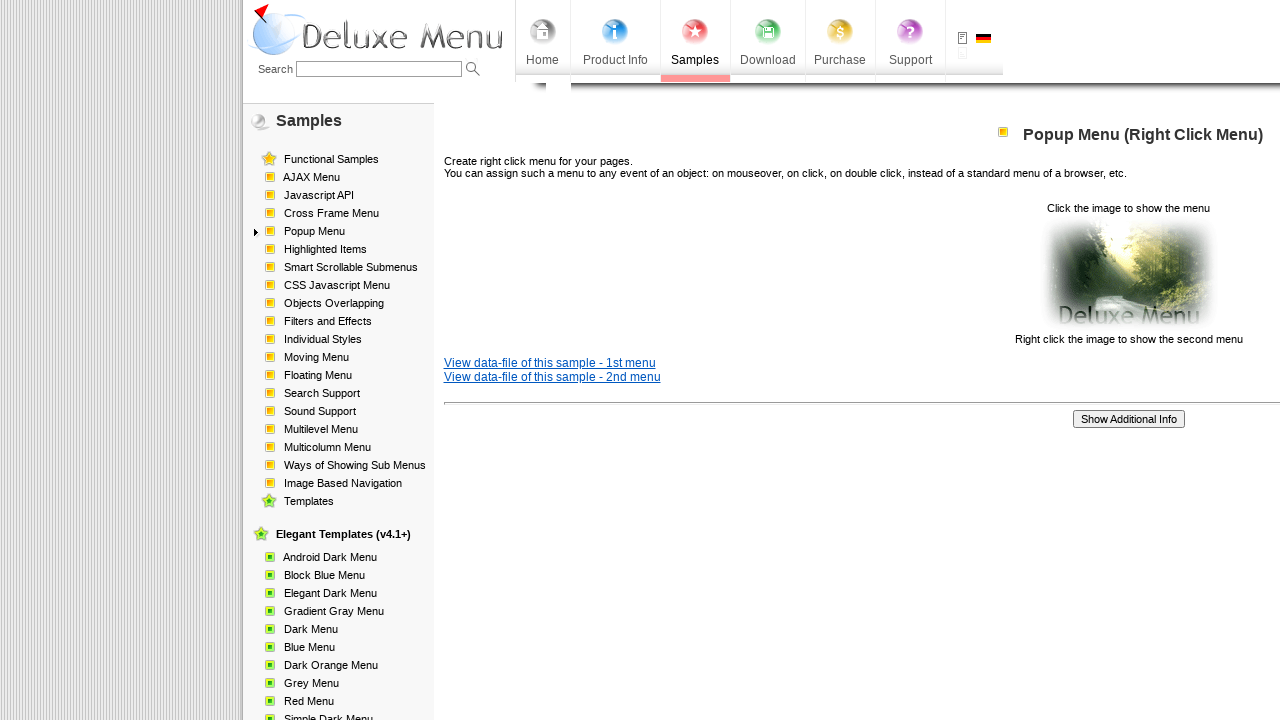

Located image element for right-click
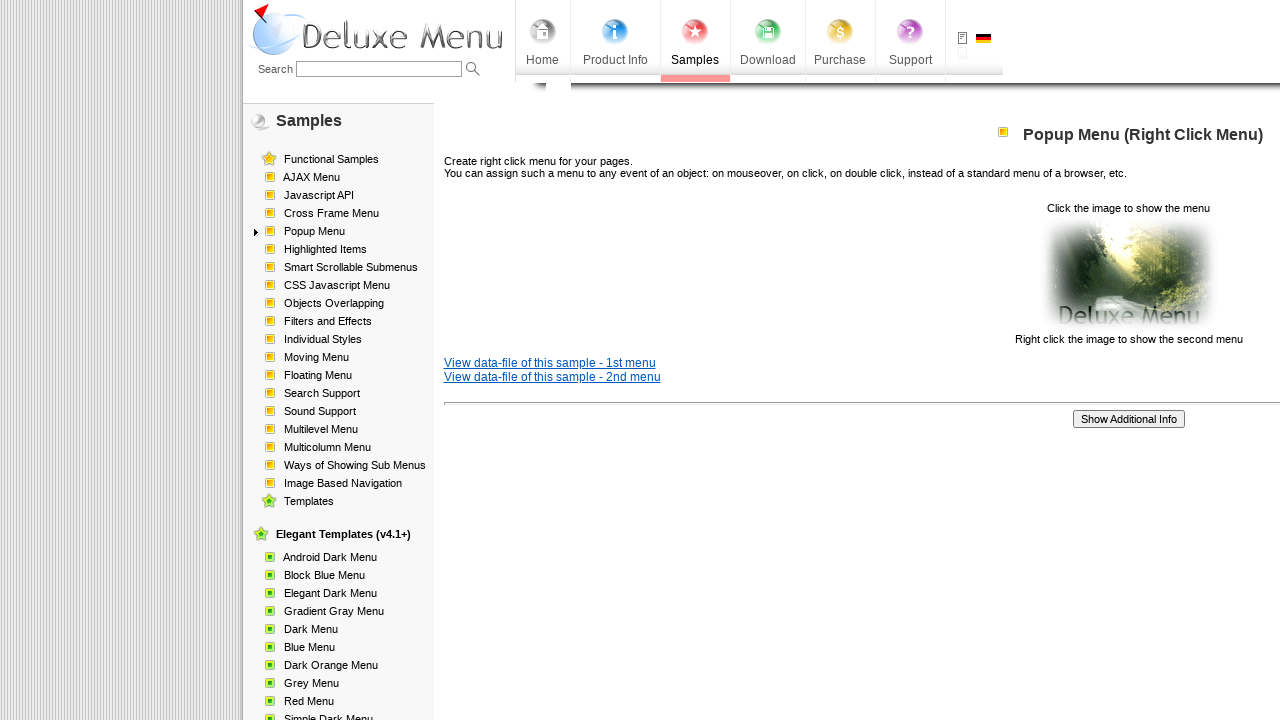

Right-clicked on image to open context menu at (1128, 274) on xpath=(//p)[2]/img
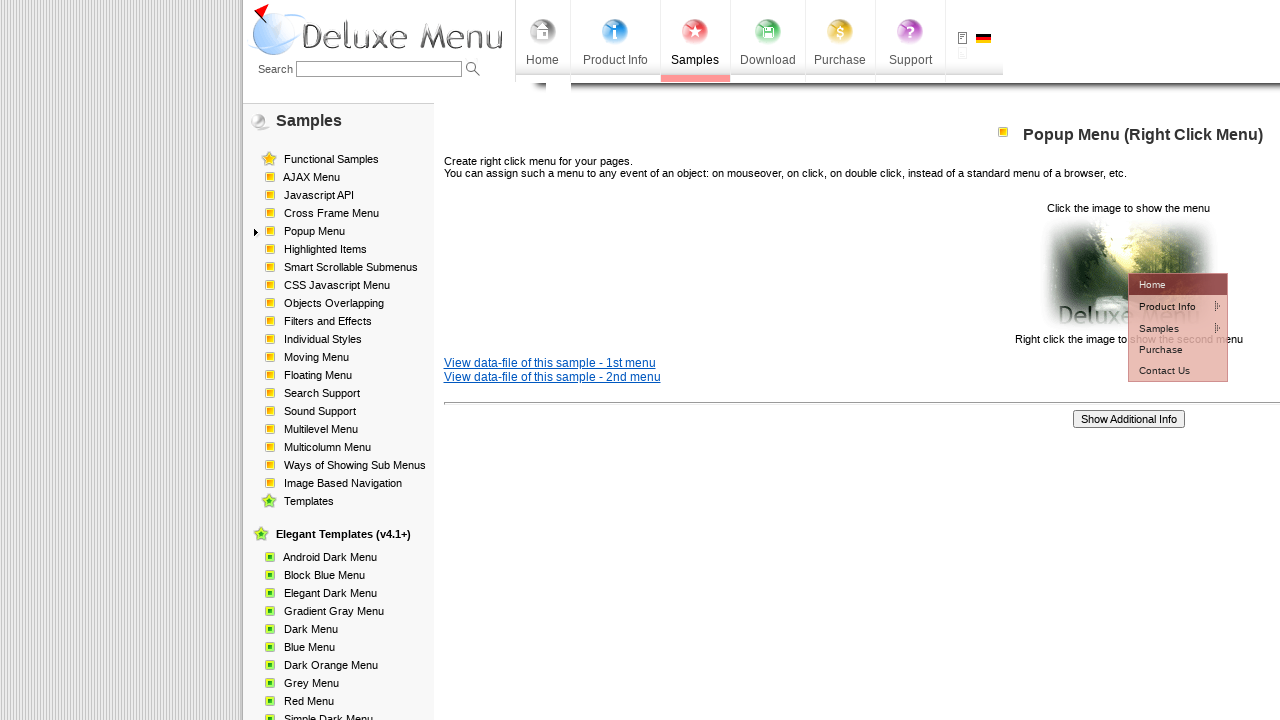

Clicked on 'Product Info' in context menu at (1165, 306) on #dm2m1i1tdT
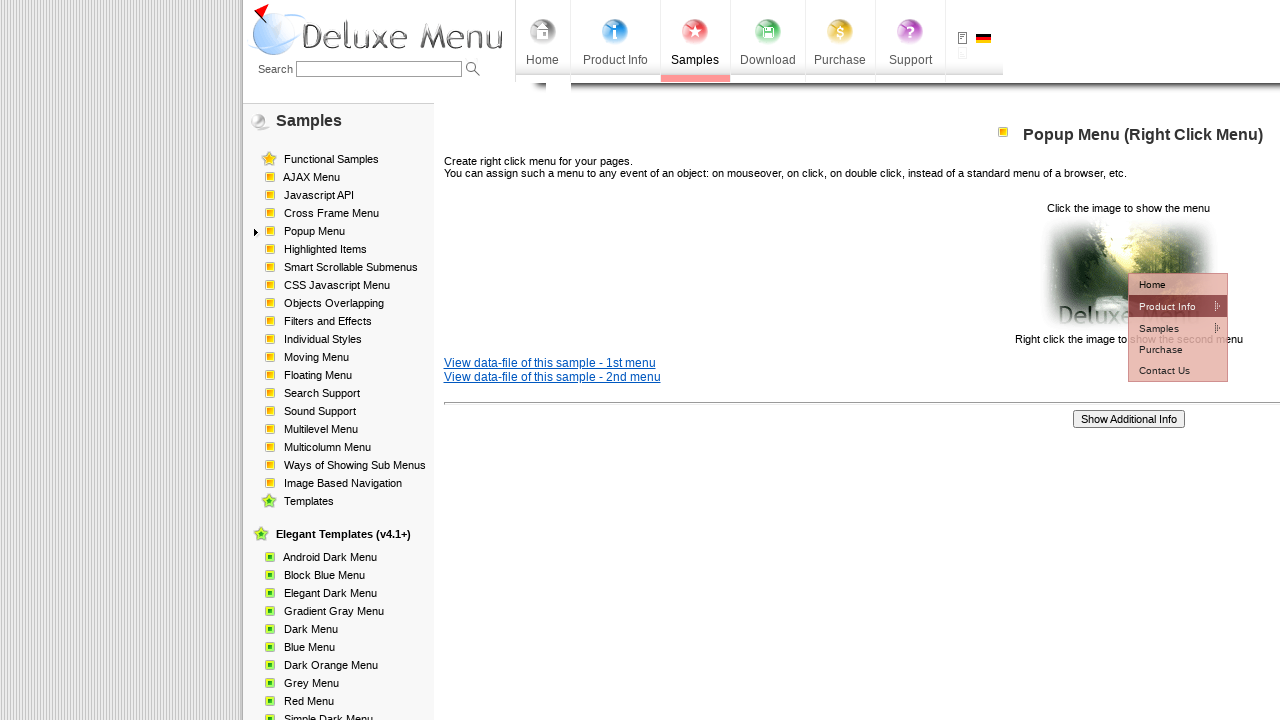

Clicked on 'Parameters' menu item at (1064, 348) on #dm2m2i2tdT
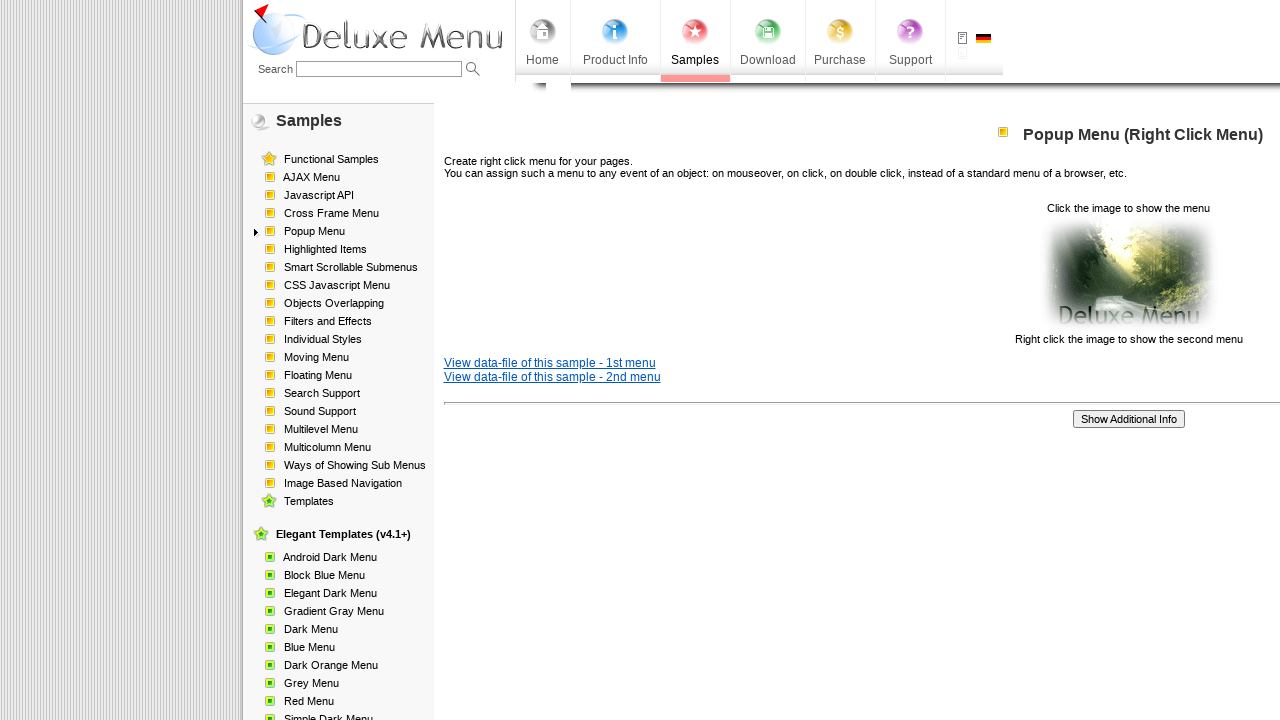

New window loaded completely
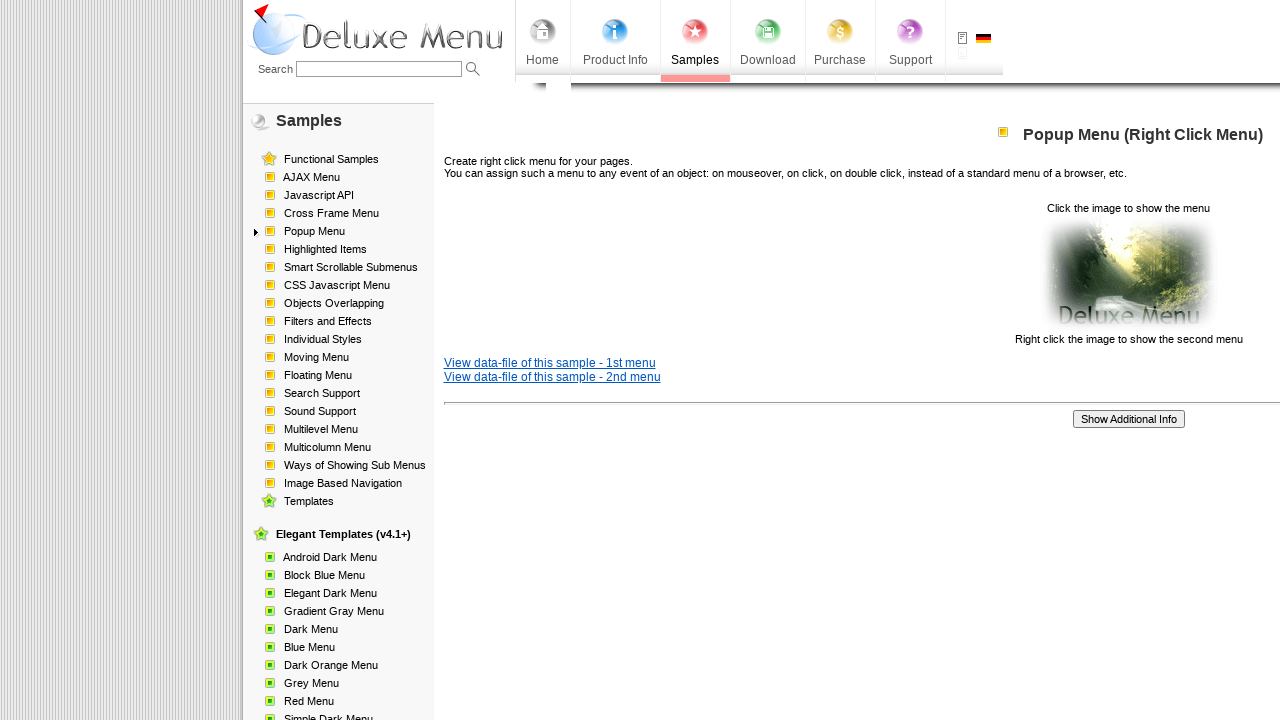

Retrieved new window title: 'Menu Javascript Parameters - Product Info'
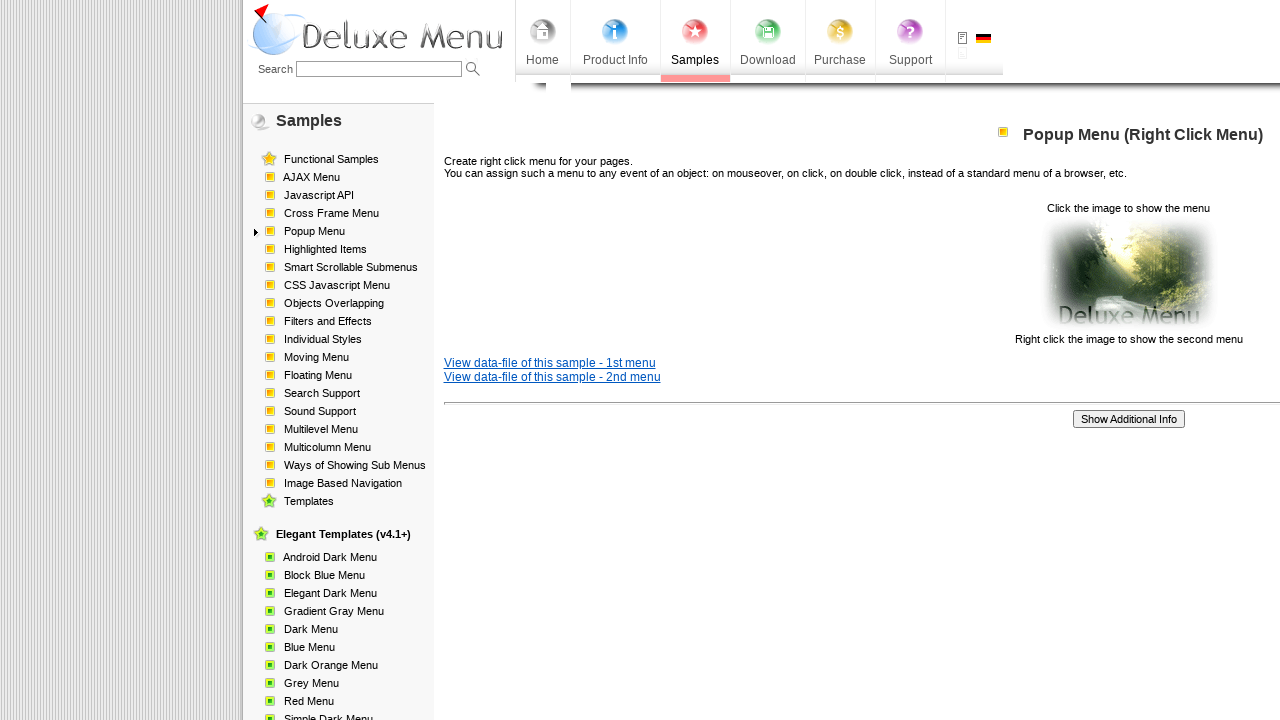

Verified new window title matches expected value: 'Menu Javascript Parameters - Product Info'
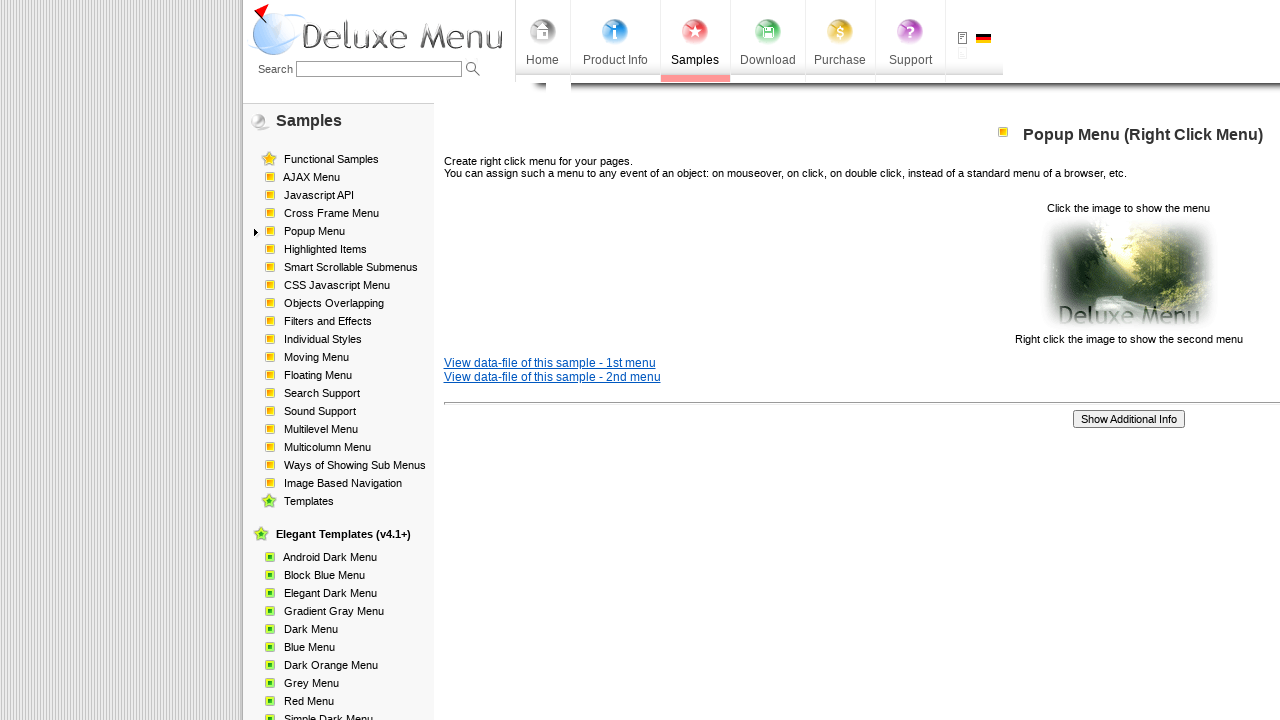

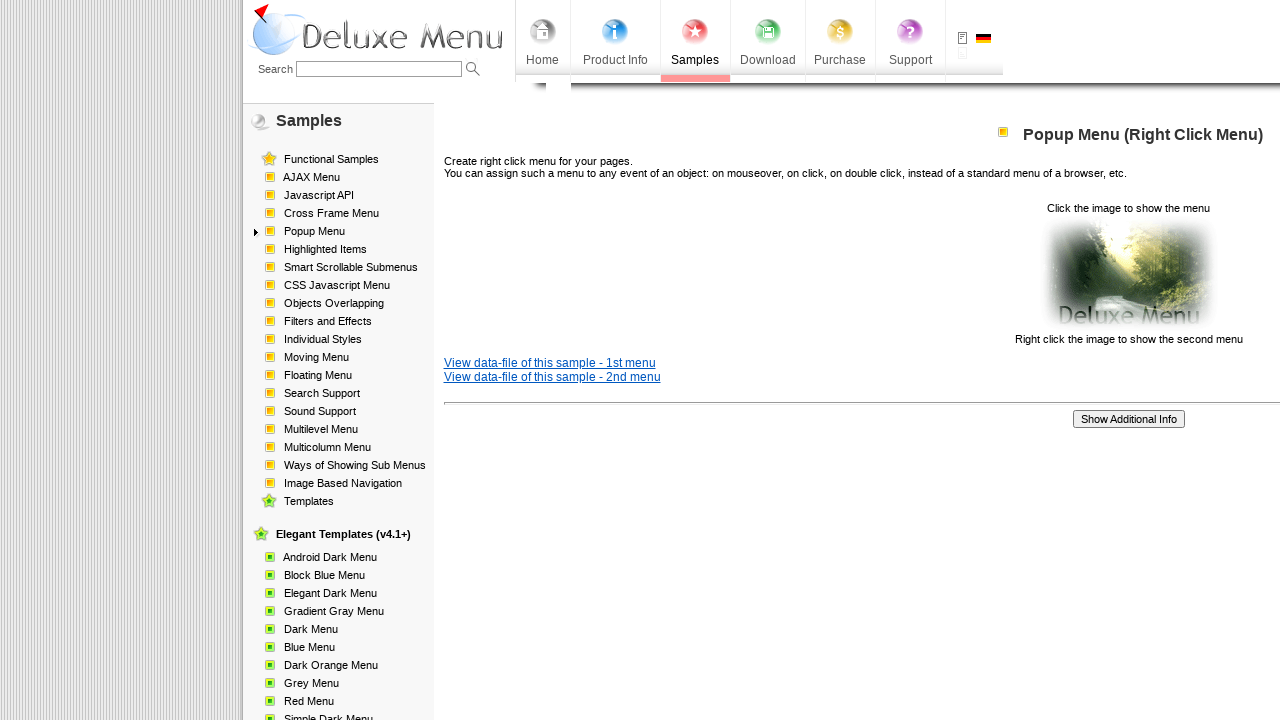